Tests dynamic loading with default wait time by clicking Start button and verifying text appears

Starting URL: https://automationfc.github.io/dynamic-loading/

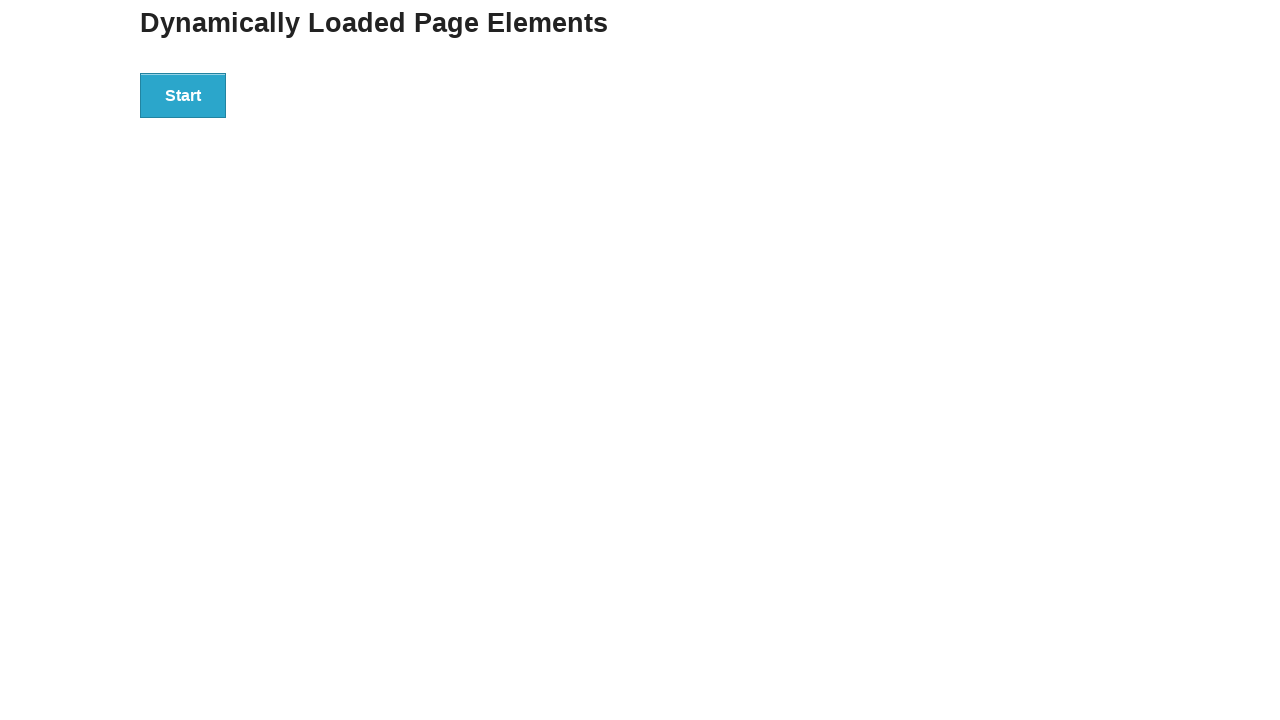

Clicked Start button to trigger dynamic loading at (183, 95) on div#start>button
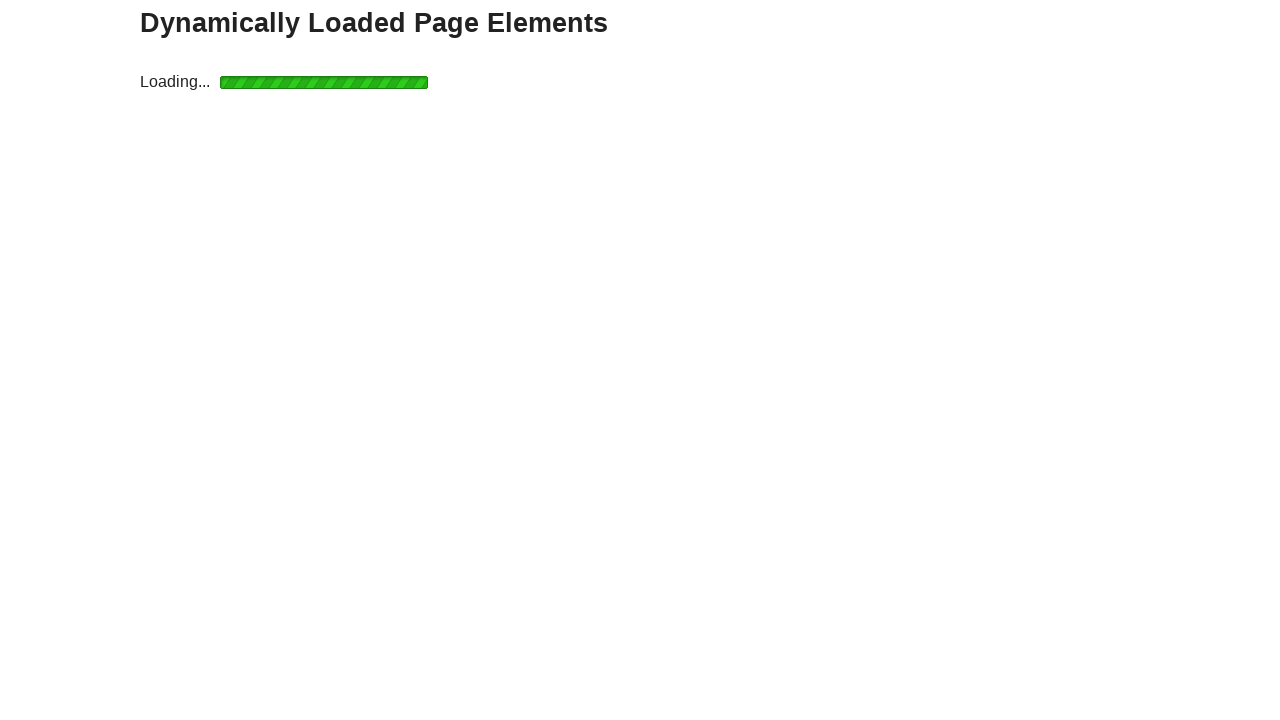

Waited for 'Hello World!' text to appear
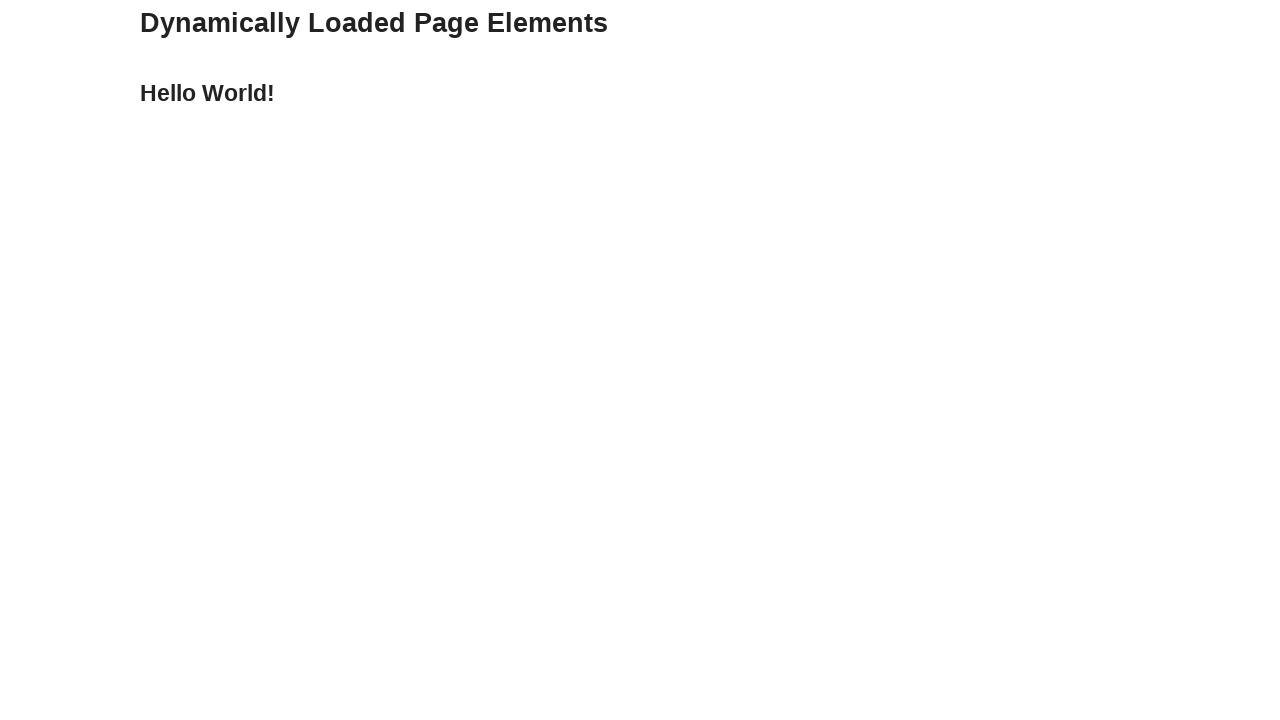

Retrieved text content from finish element
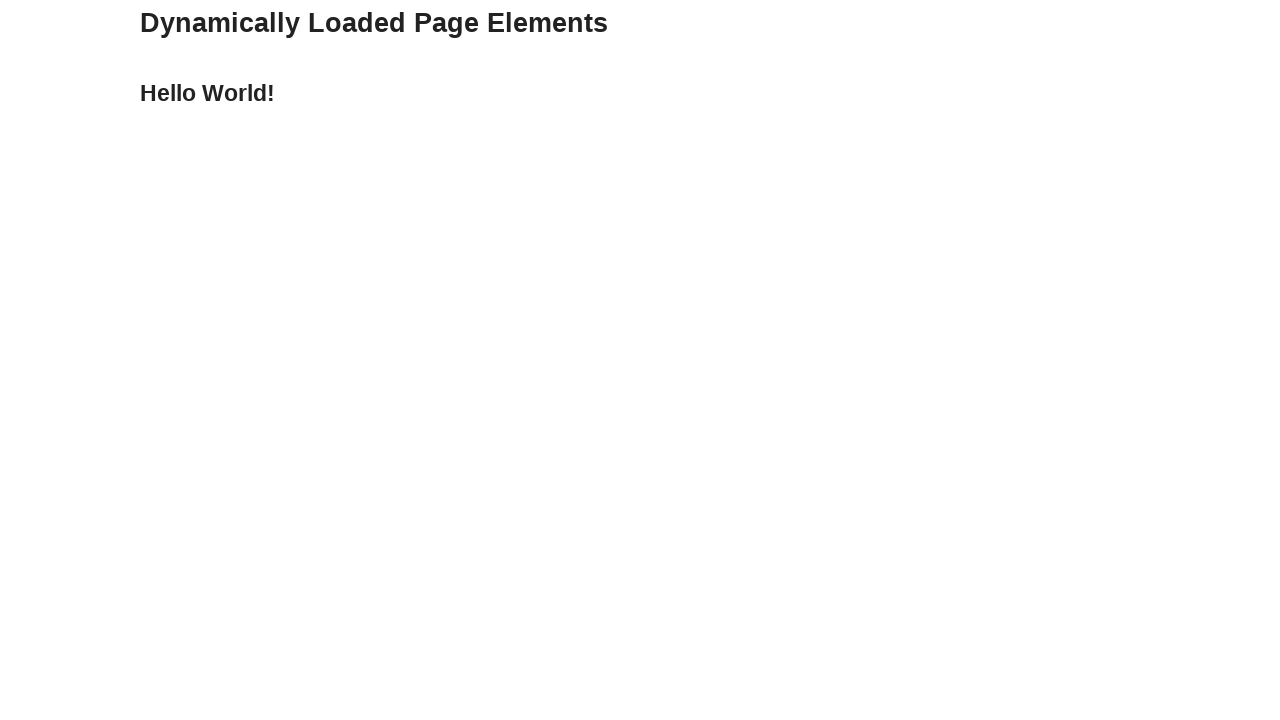

Verified text equals 'Hello World!'
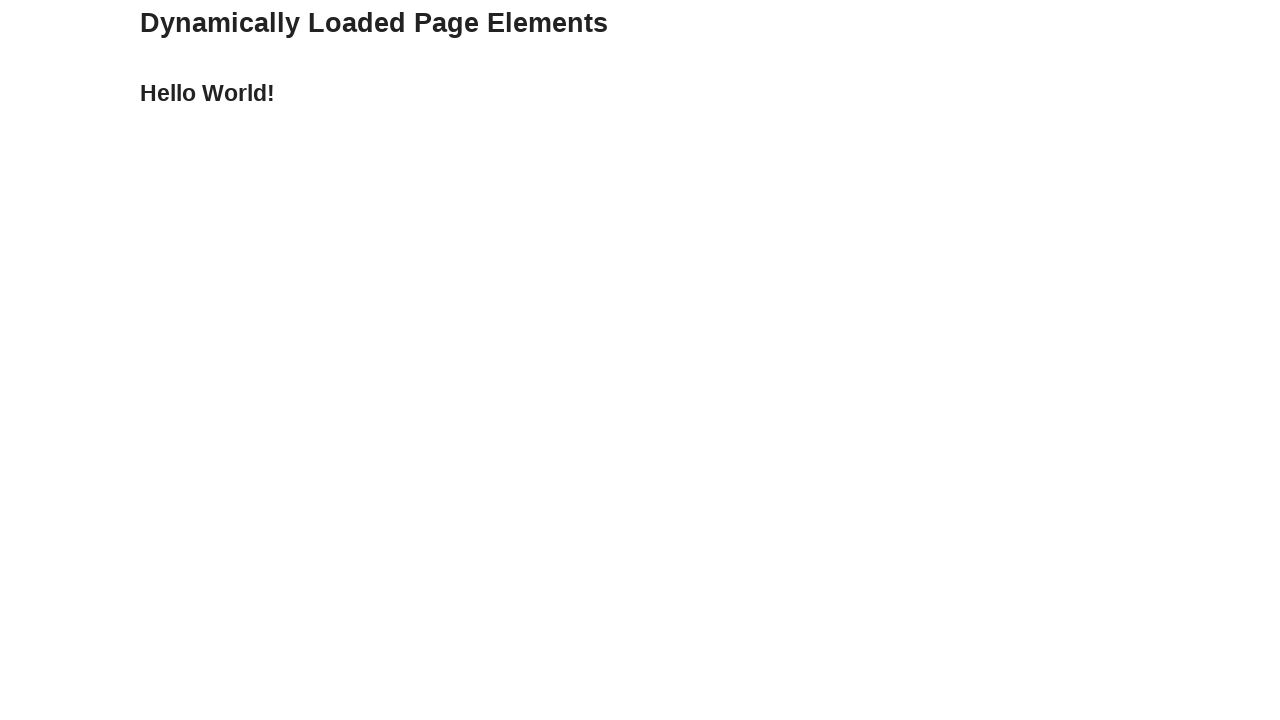

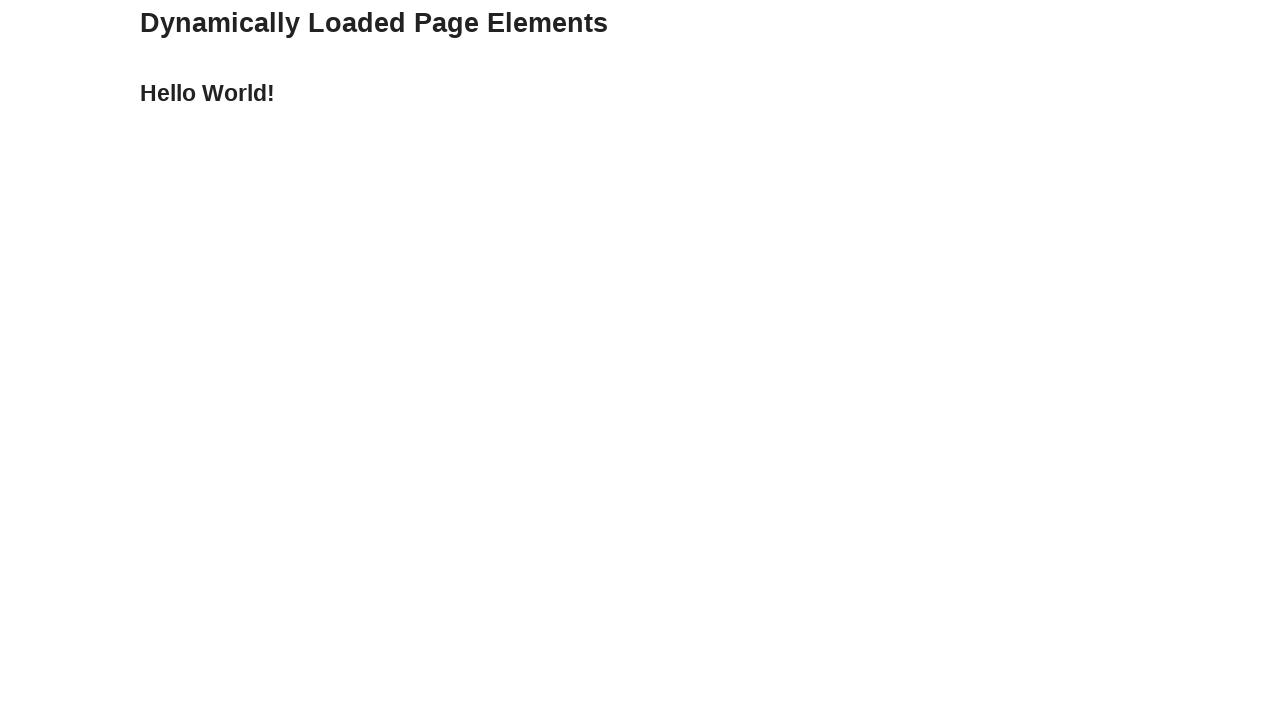